Tests waiting for a button to become clickable, clicking it, and verifying a success message appears on the page.

Starting URL: http://suninjuly.github.io/wait2.html

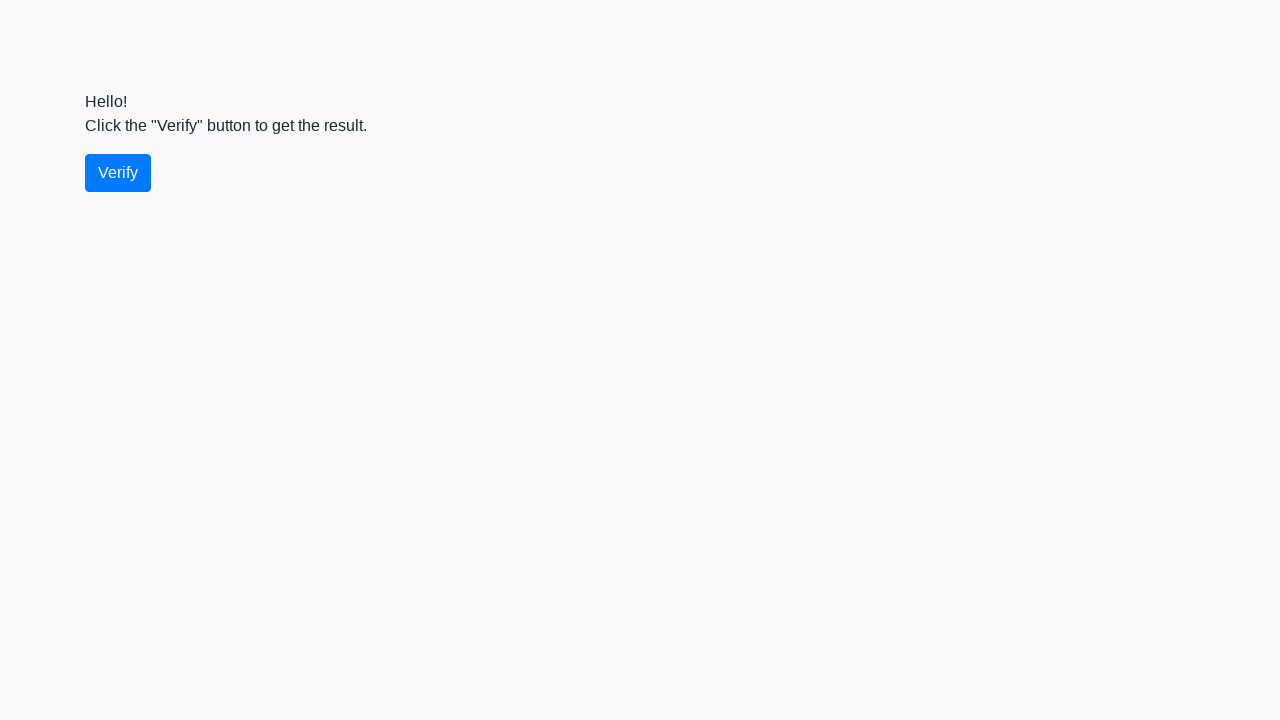

Waited for verify button to become visible
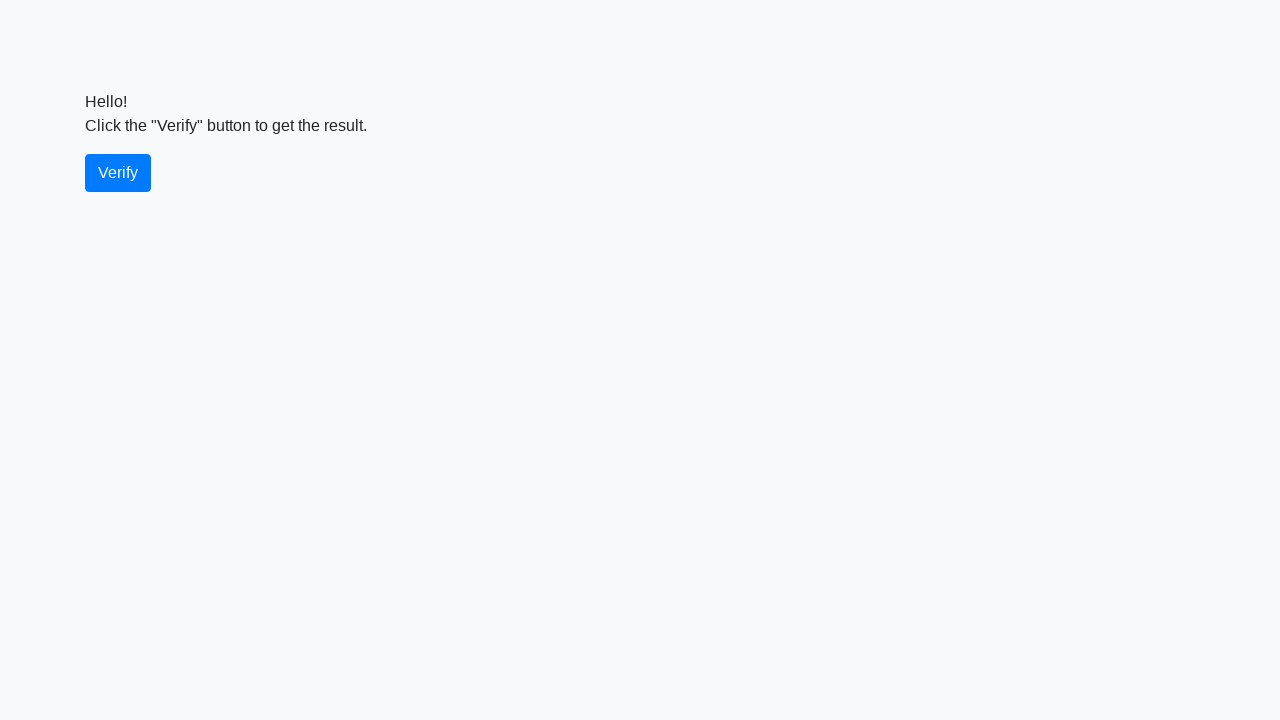

Clicked the verify button at (118, 173) on #verify
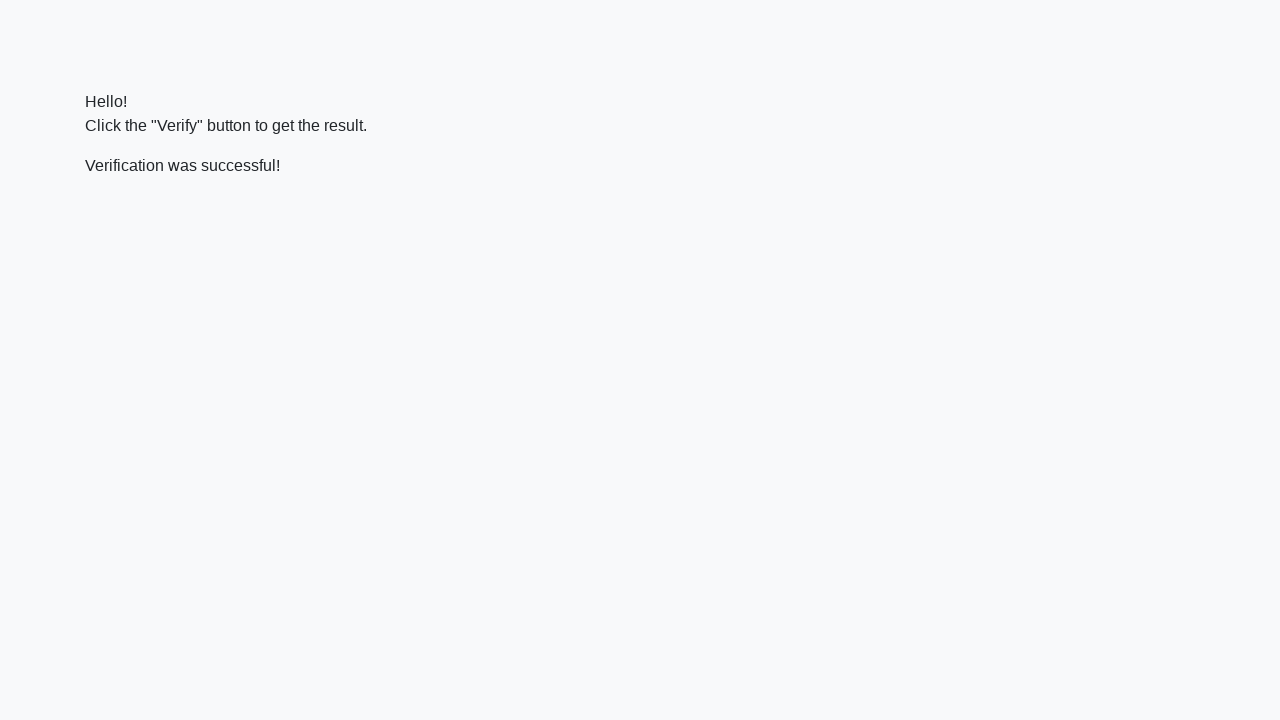

Waited for success message to become visible
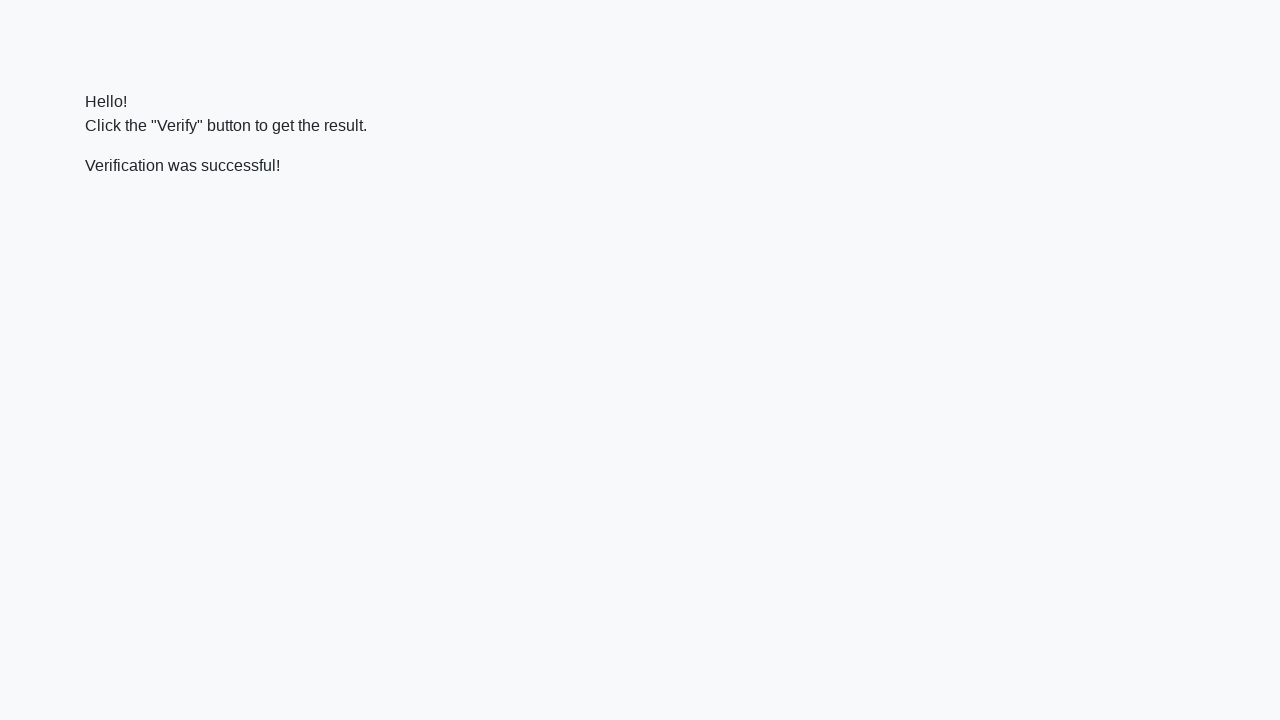

Verified that success message contains 'successful'
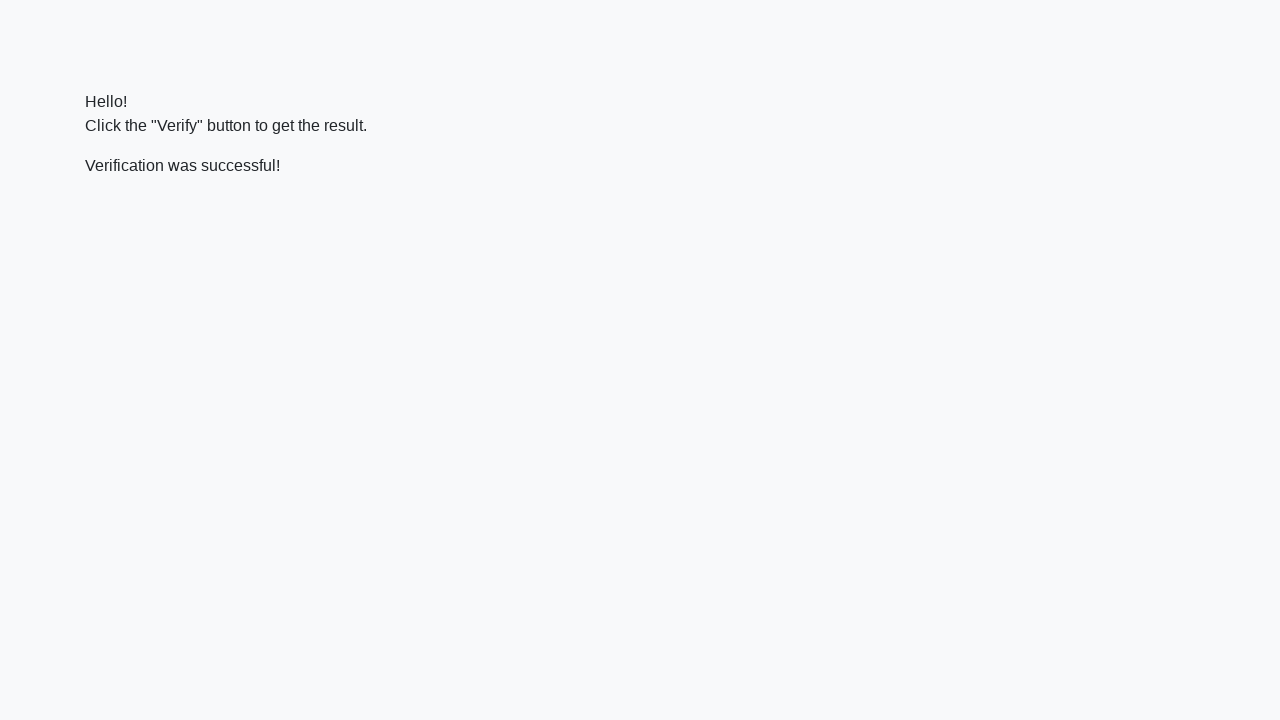

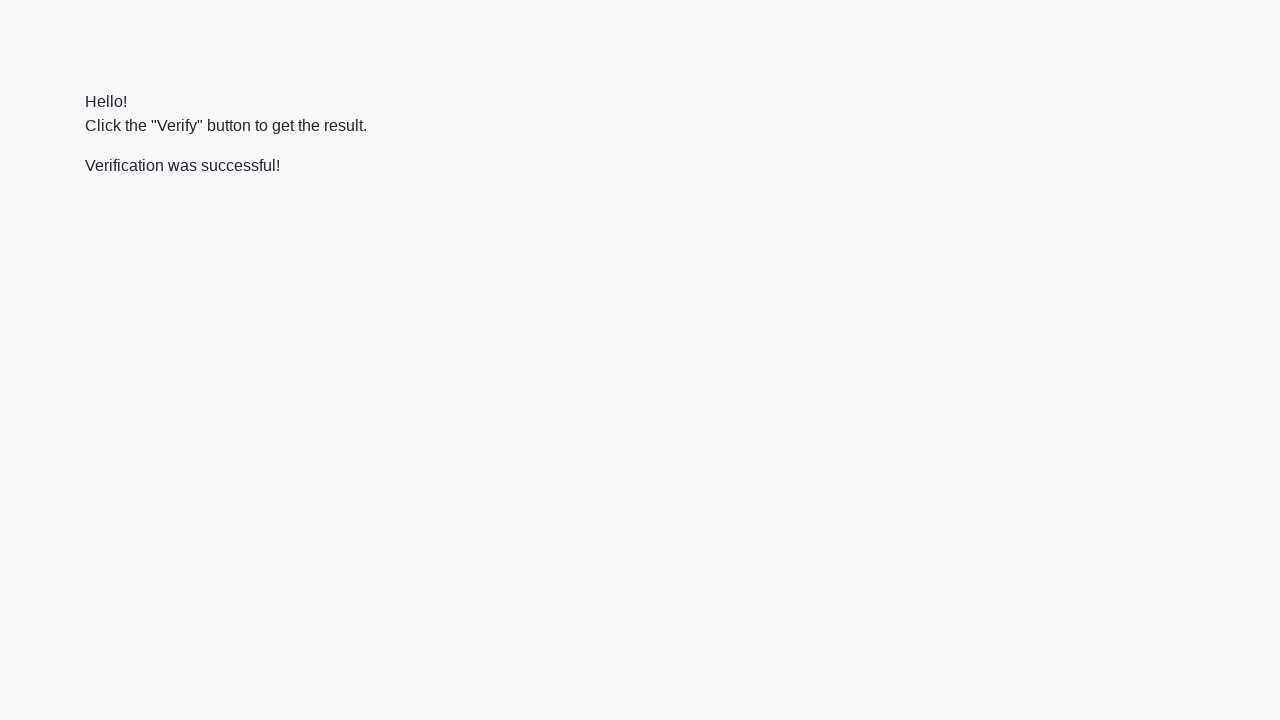